Tests handling JavaScript prompt popups by clicking a link to trigger a prompt dialog, entering text, and accepting it

Starting URL: https://www.selenium.dev/documentation/en/webdriver/js_alerts_prompts_and_confirmations/

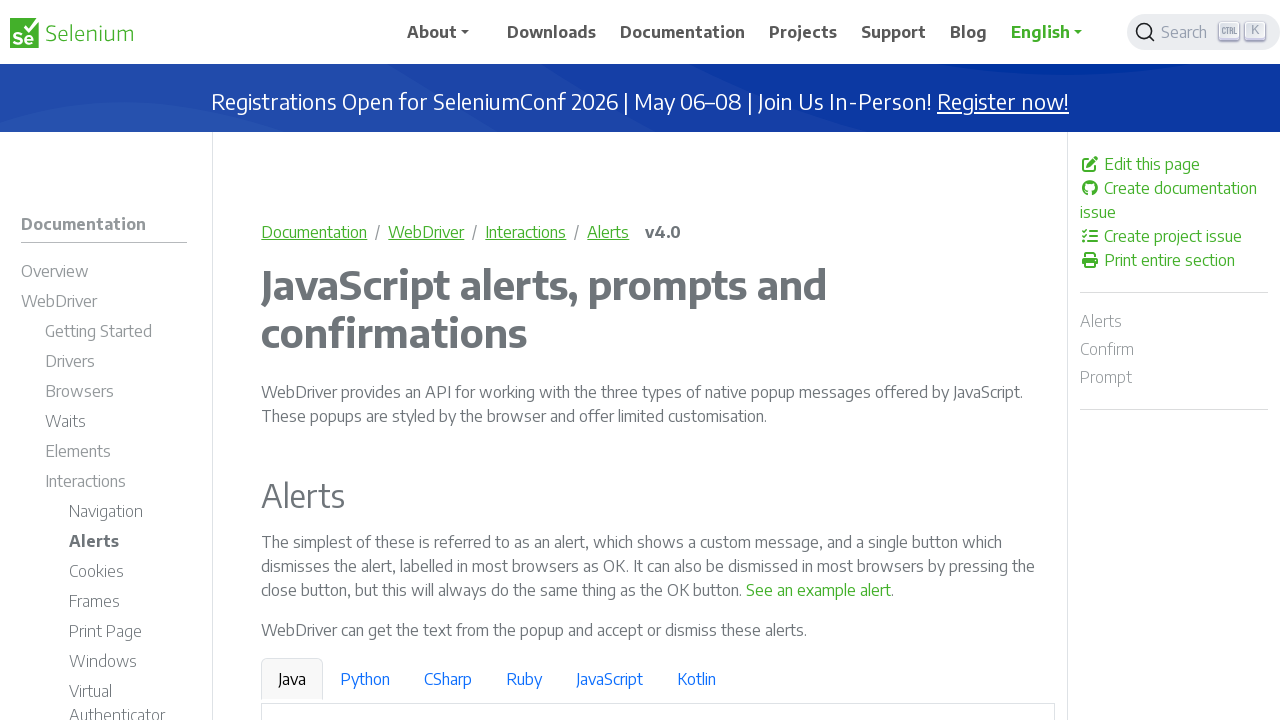

Set up dialog handler to accept prompt with 'Playwright Test Input'
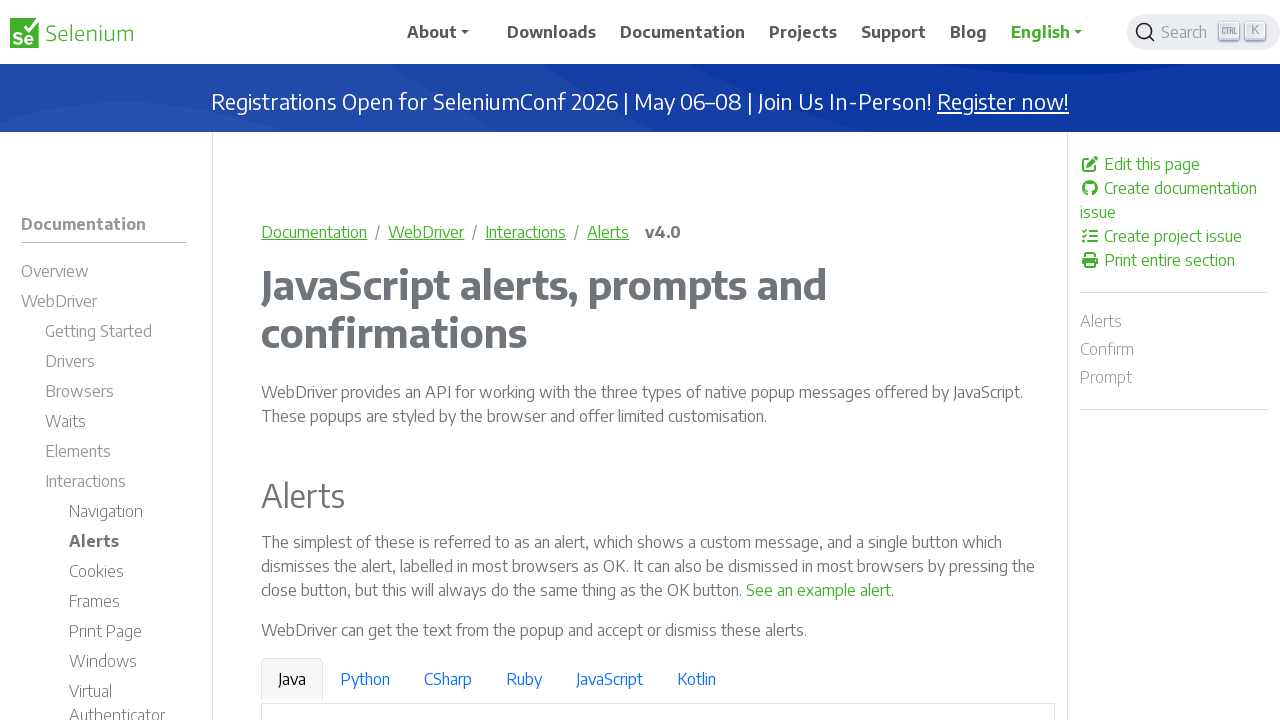

Clicked link to trigger JavaScript prompt dialog at (627, 360) on a[onclick*='window.prompt']
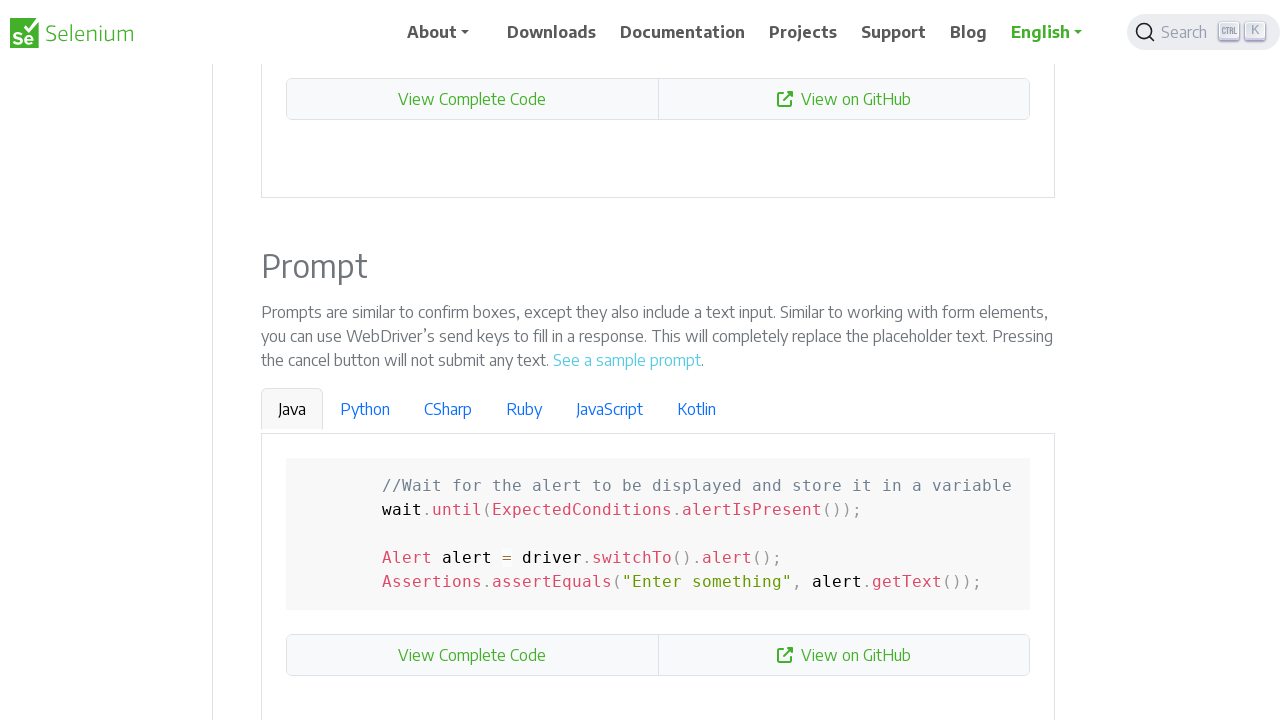

Waited for prompt dialog interaction to complete
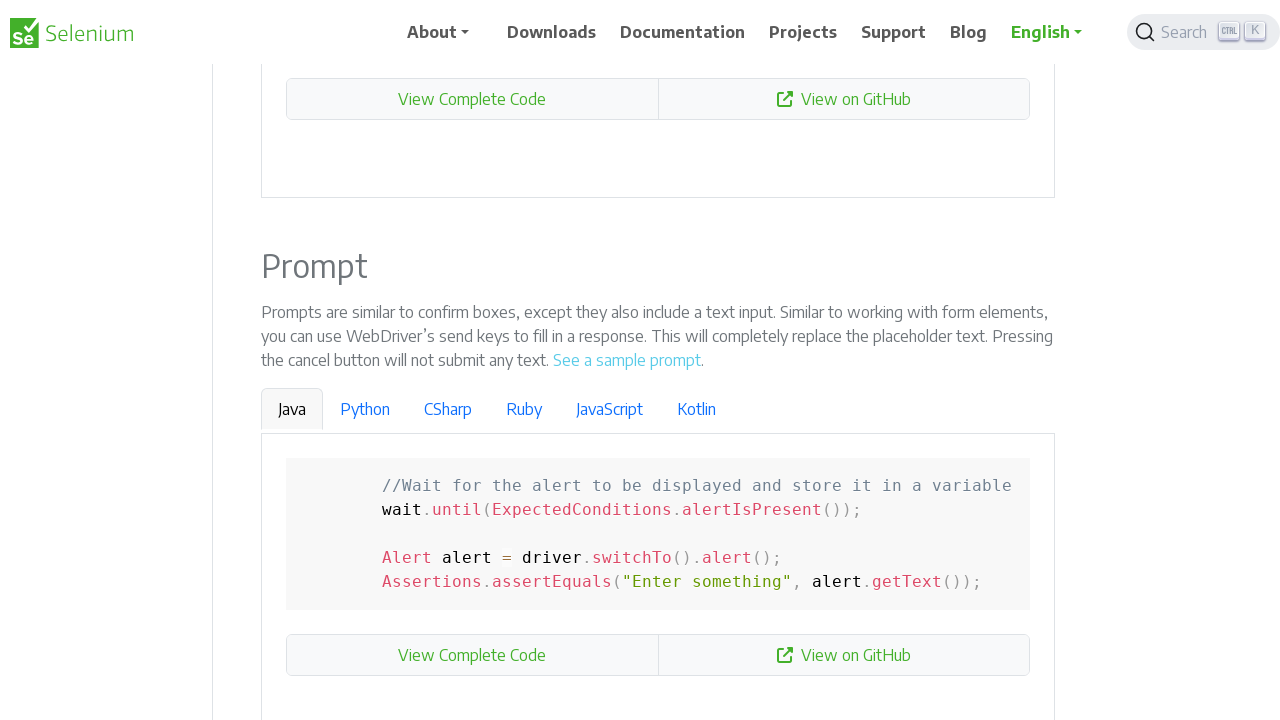

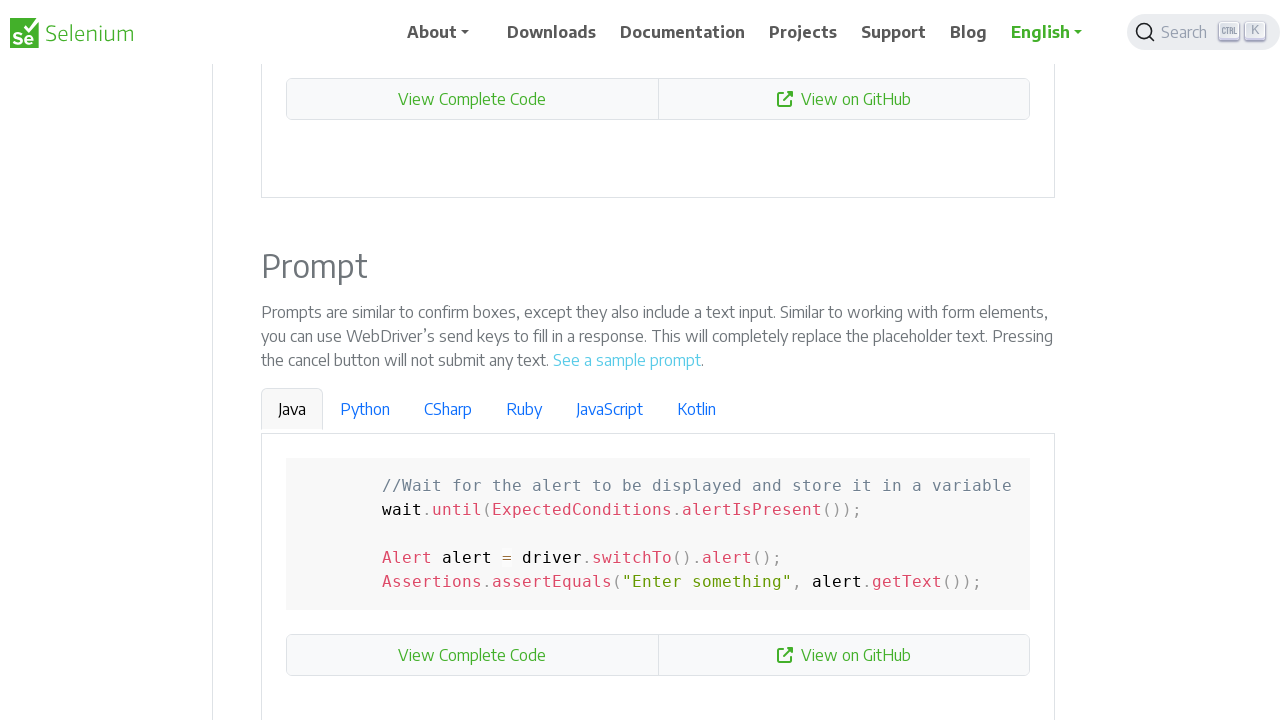